Tests checkbox functionality by toggling checkboxes on and off, verifying their selection states

Starting URL: https://the-internet.herokuapp.com/checkboxes

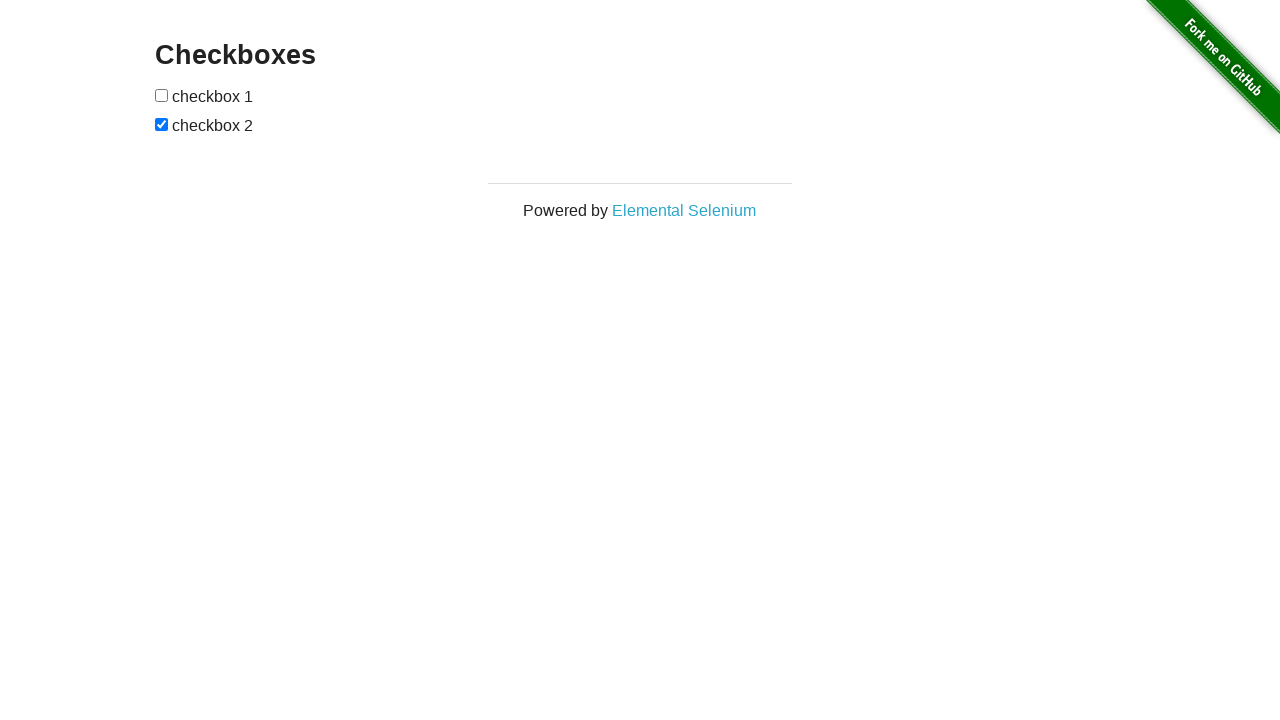

Navigated to checkboxes page
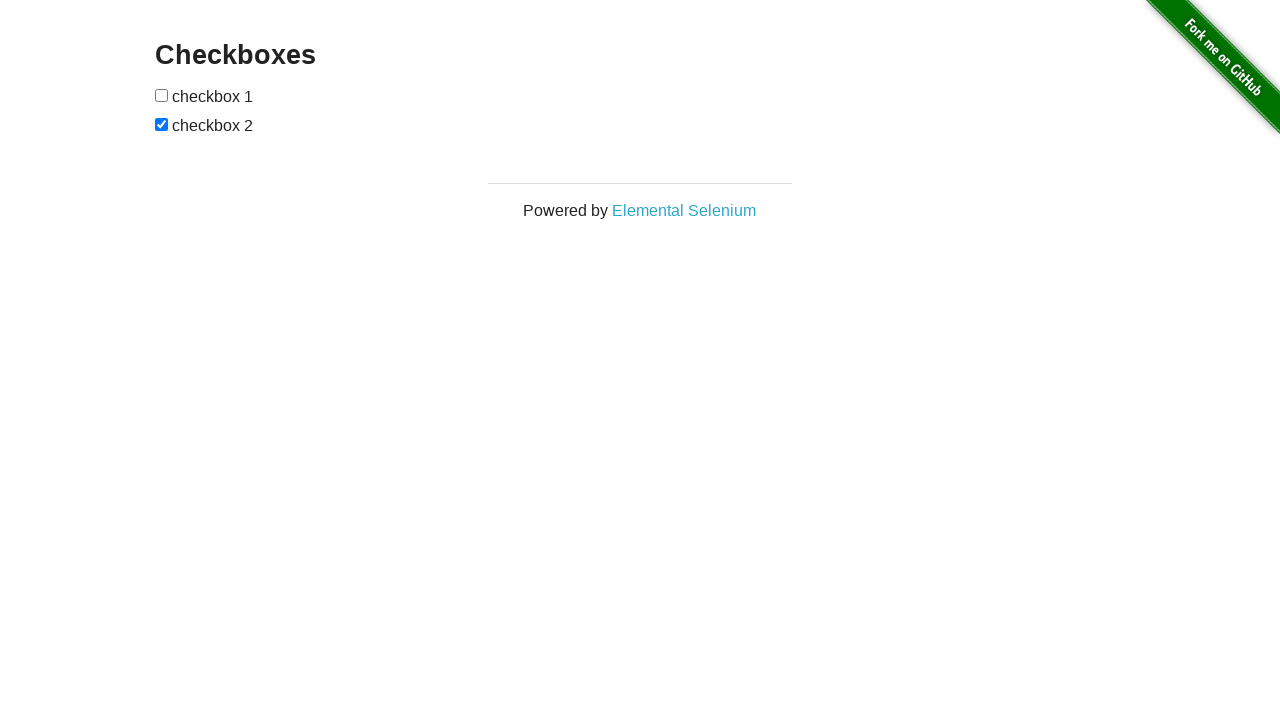

Located all checkboxes on the page
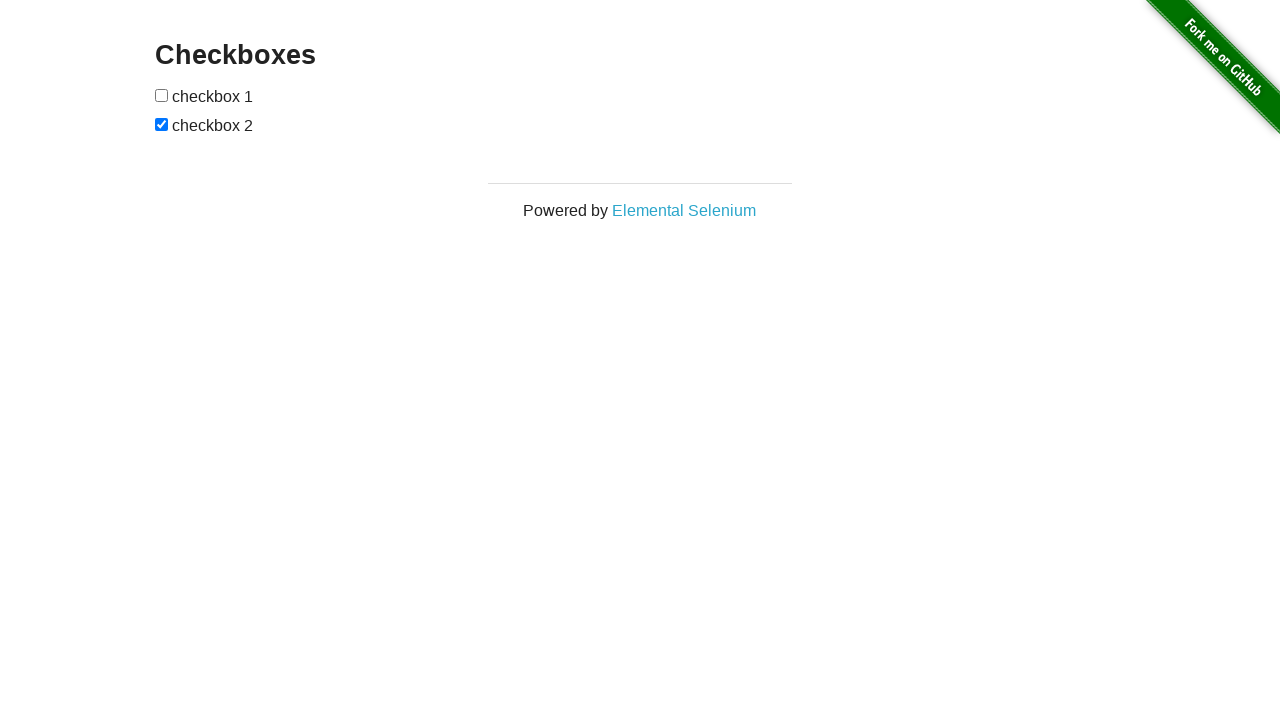

Clicked first checkbox to check it at (162, 95) on [type=checkbox] >> nth=0
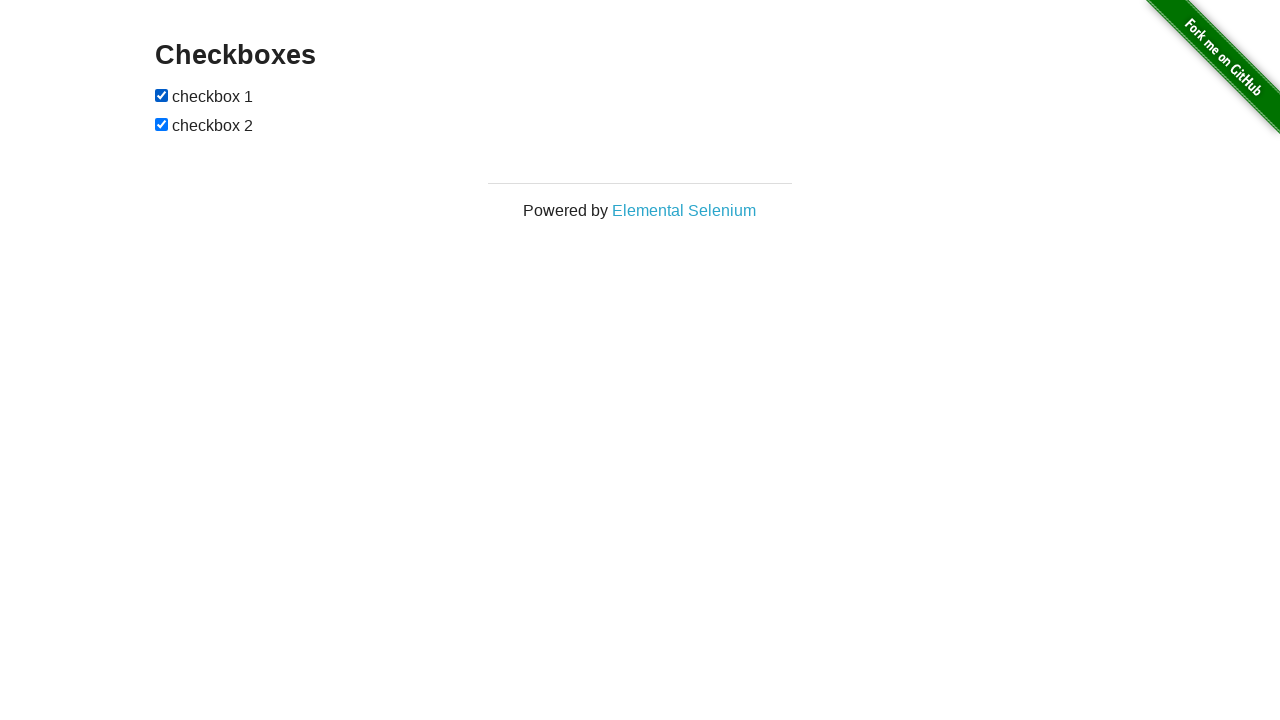

Verified first checkbox is now checked
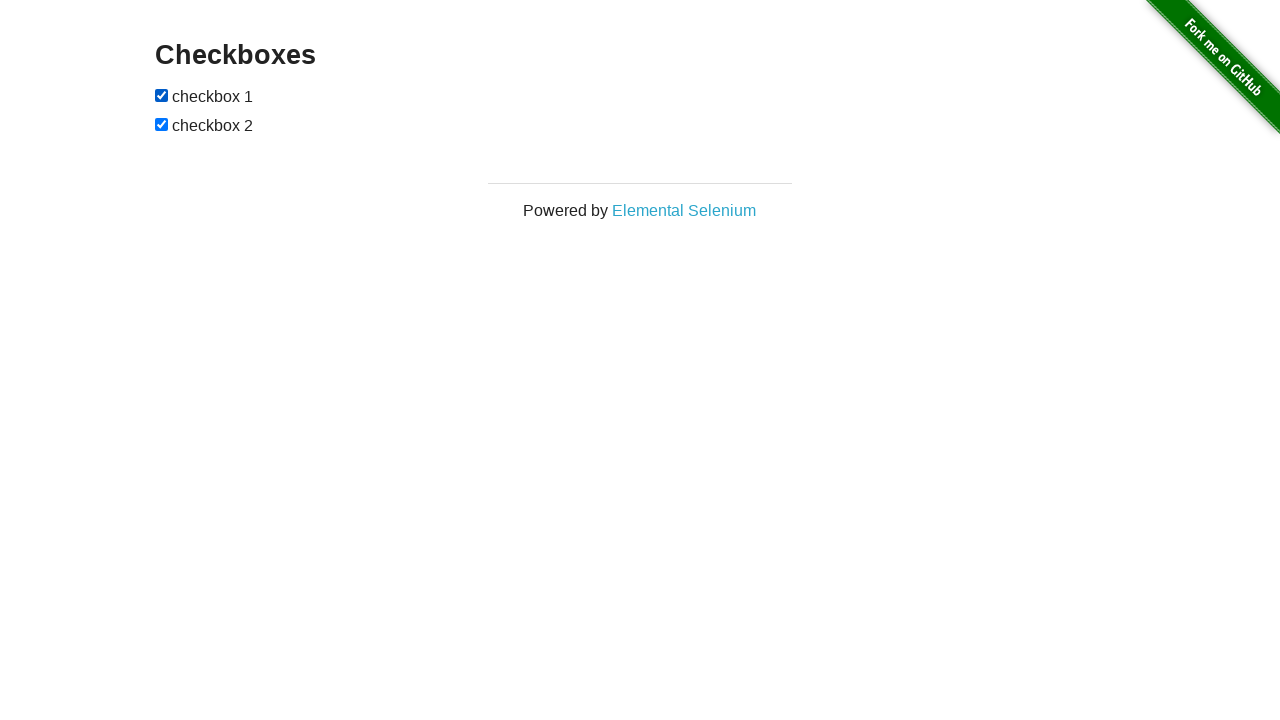

Clicked second checkbox to uncheck it at (162, 124) on [type=checkbox] >> nth=1
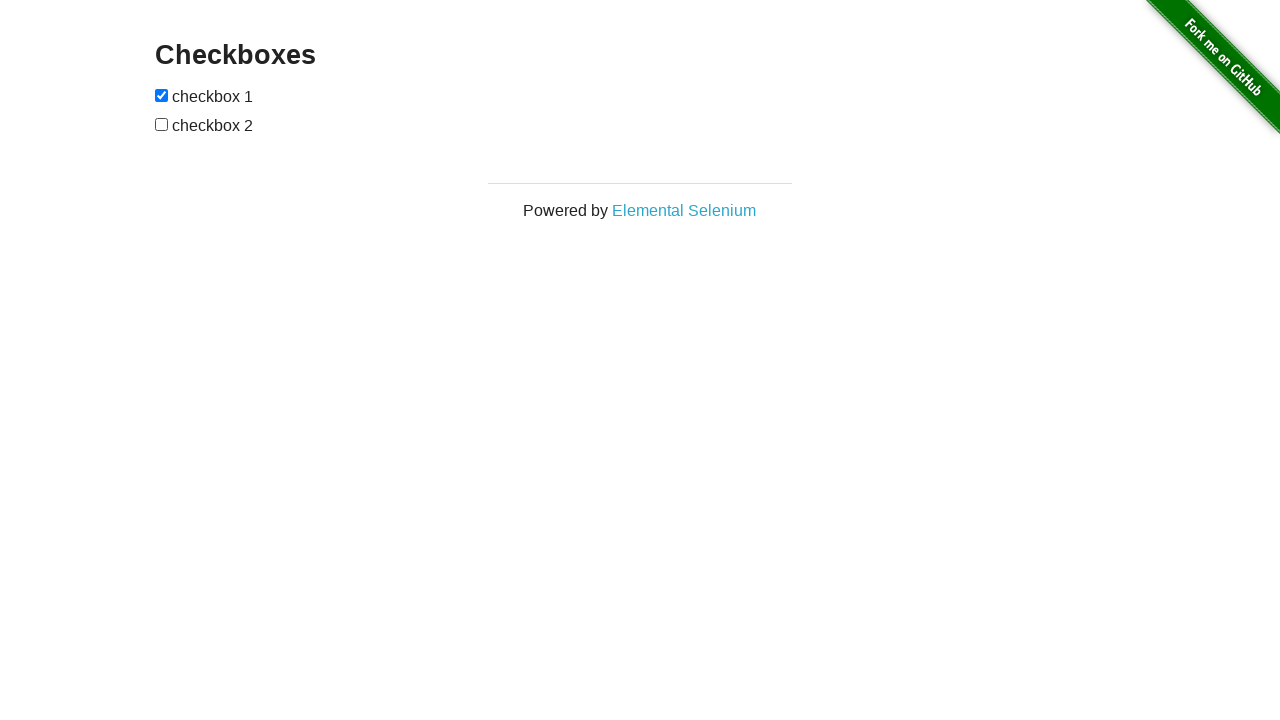

Verified second checkbox is now unchecked
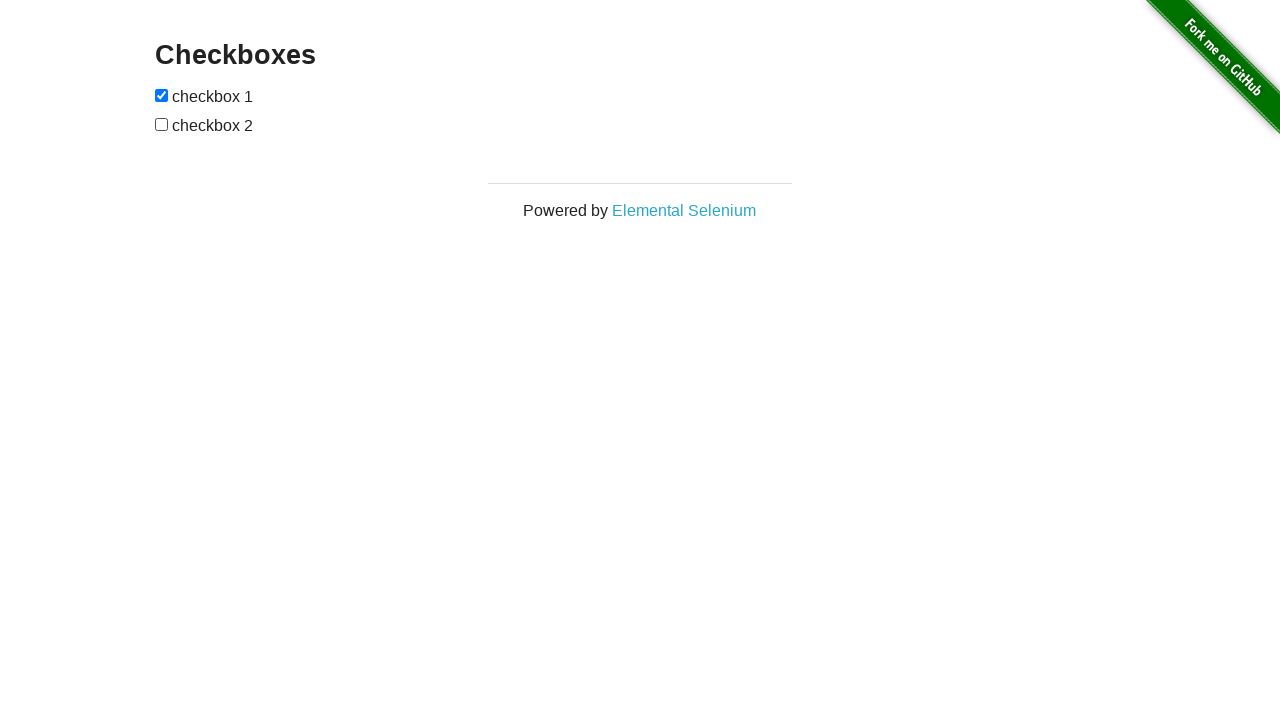

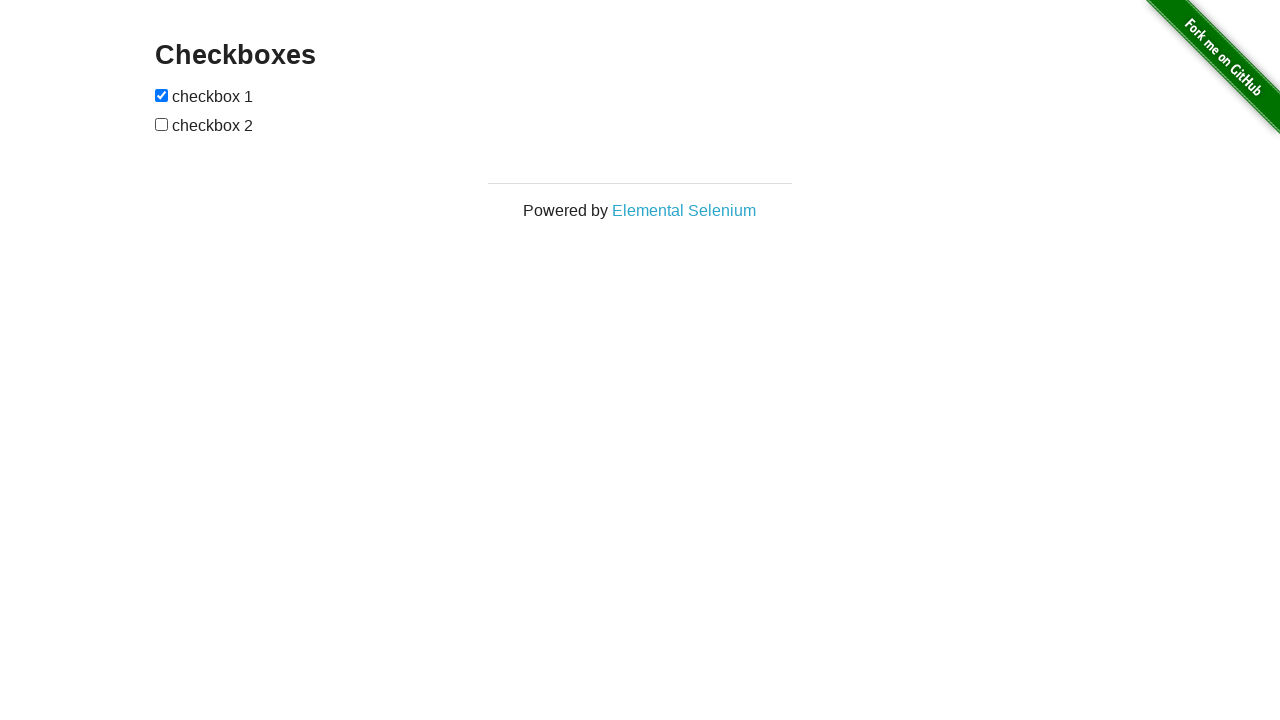